Tests e-commerce cart functionality by adding multiple products to cart, applying a promo code, and proceeding to place order

Starting URL: https://rahulshettyacademy.com/seleniumPractise/

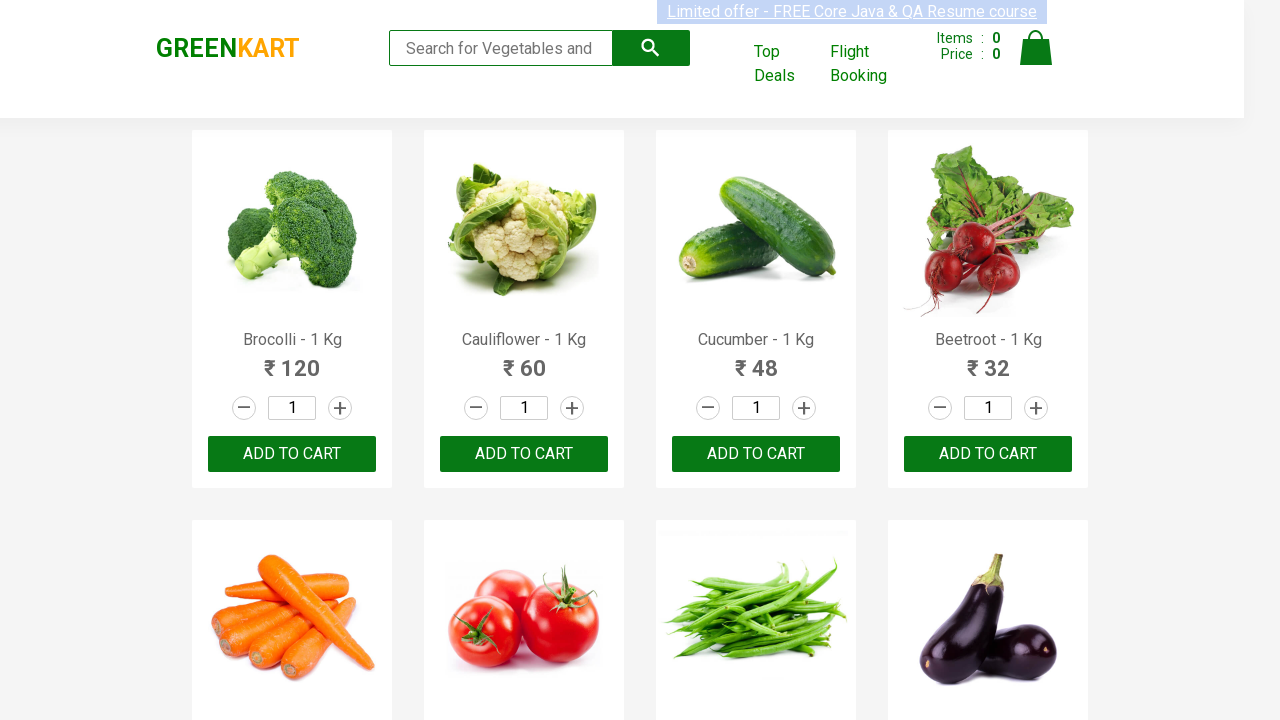

Waited for page to load (5000ms timeout)
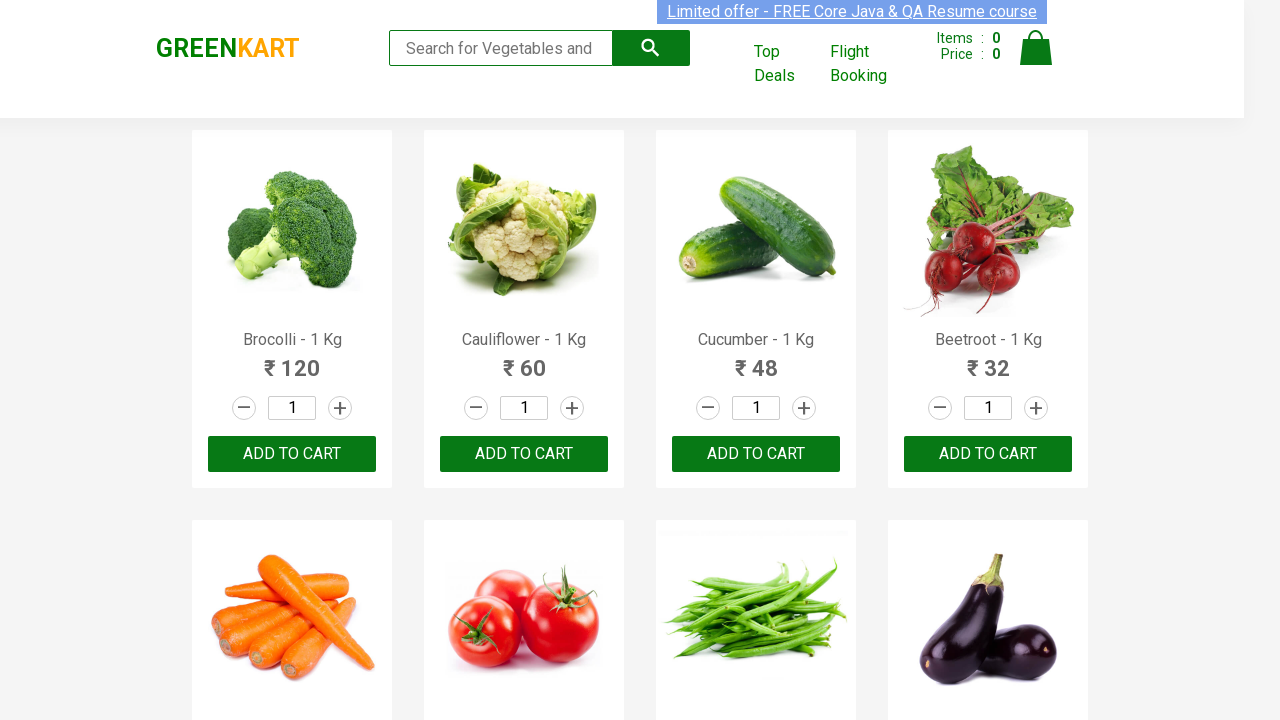

Retrieved all product name elements
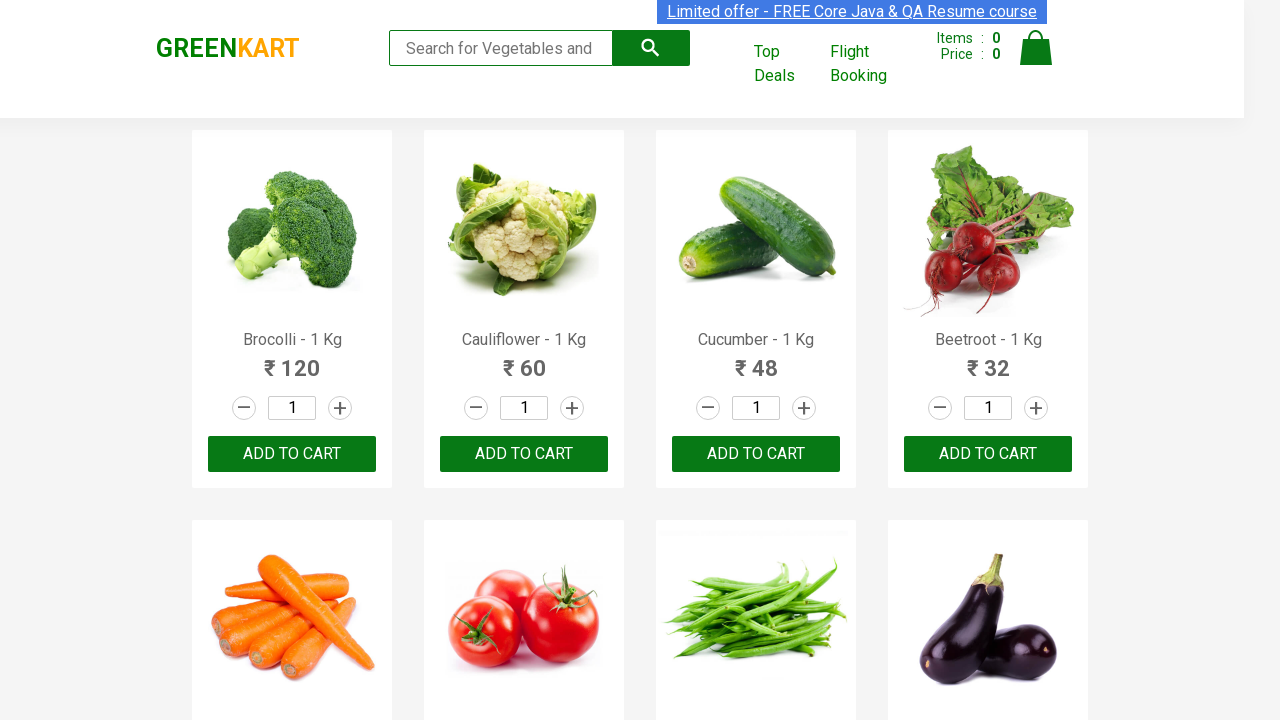

Retrieved all 'ADD TO CART' buttons
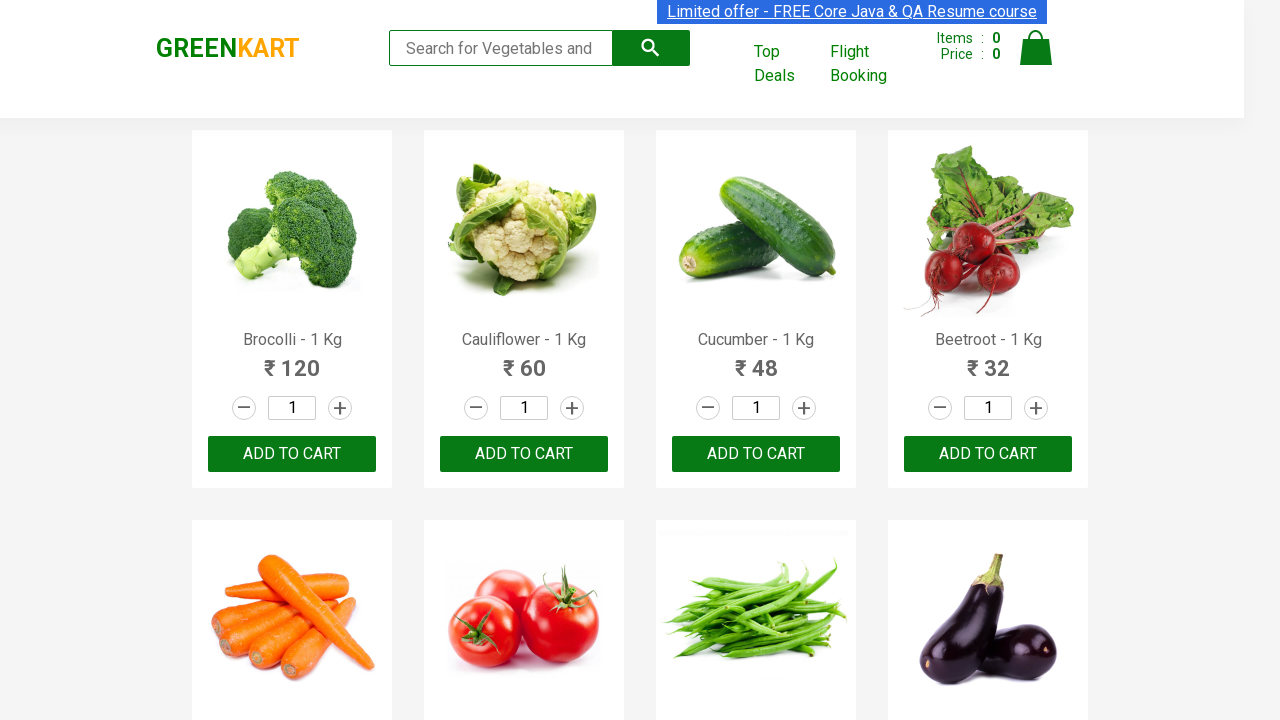

Added 'Brocolli' to cart at (292, 454) on button:has-text('ADD TO CART') >> nth=0
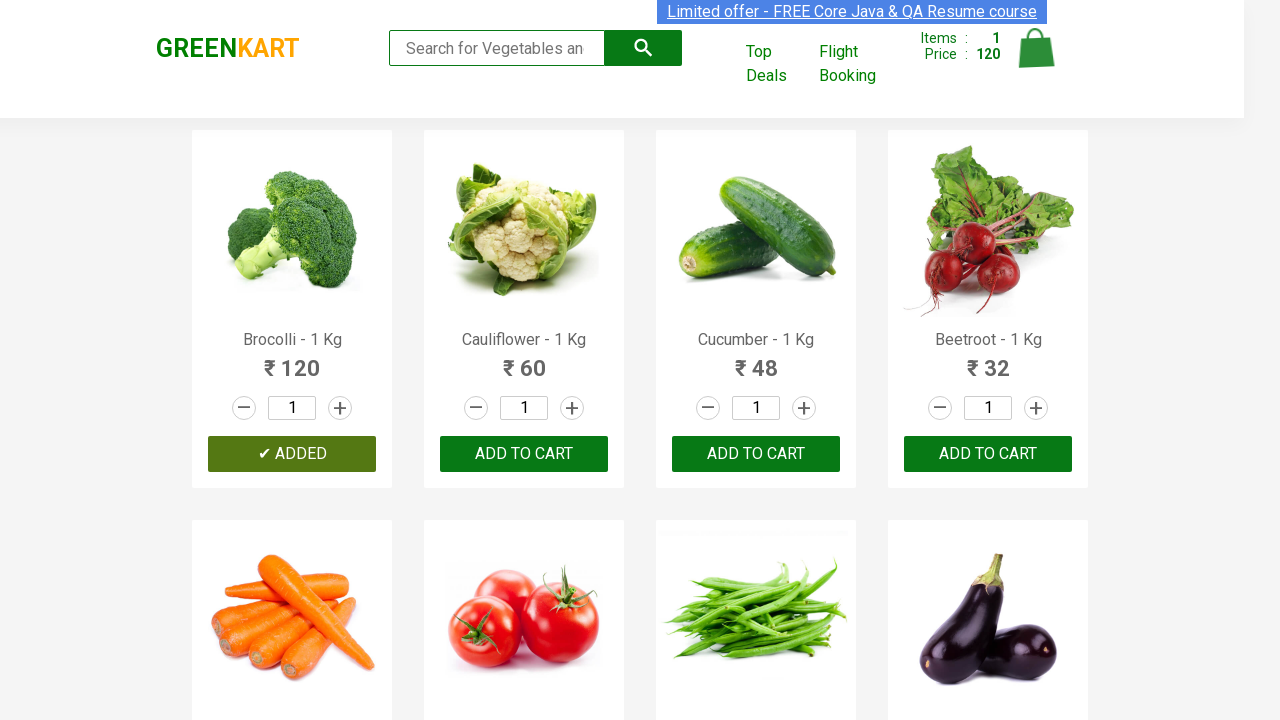

Added 'Cucumber' to cart at (988, 454) on button:has-text('ADD TO CART') >> nth=2
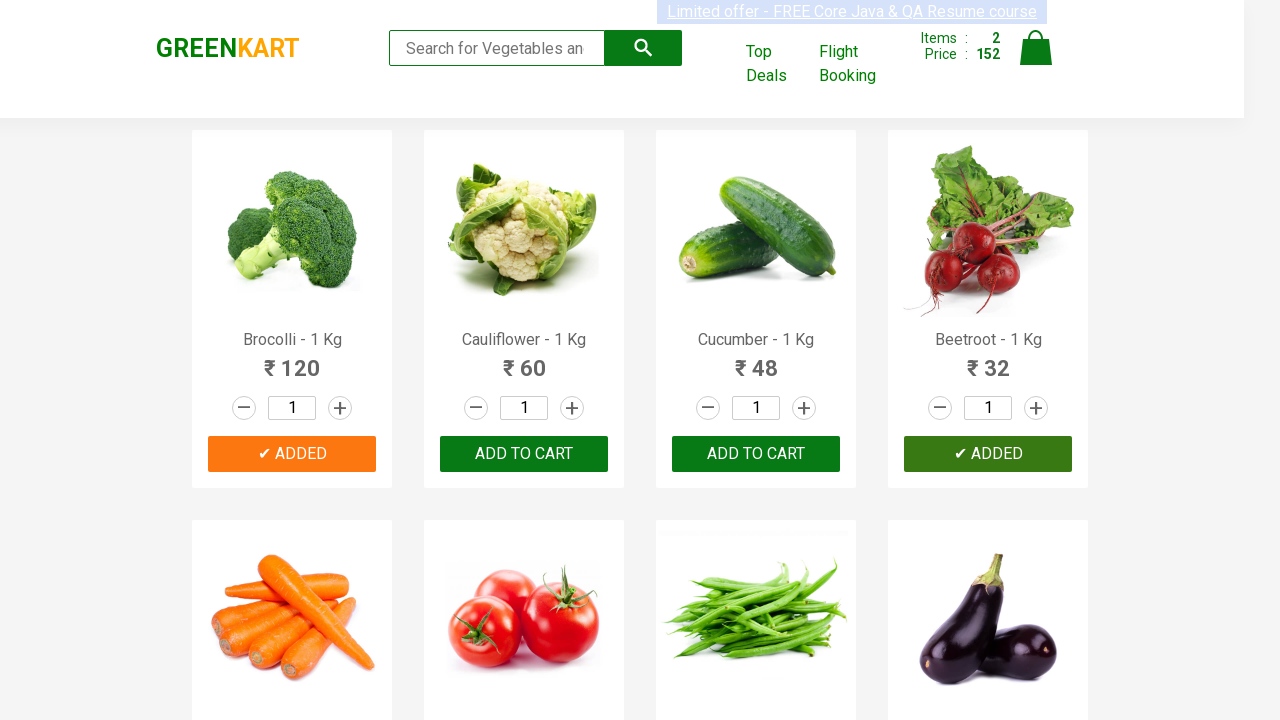

Added 'Carrot' to cart at (756, 360) on button:has-text('ADD TO CART') >> nth=4
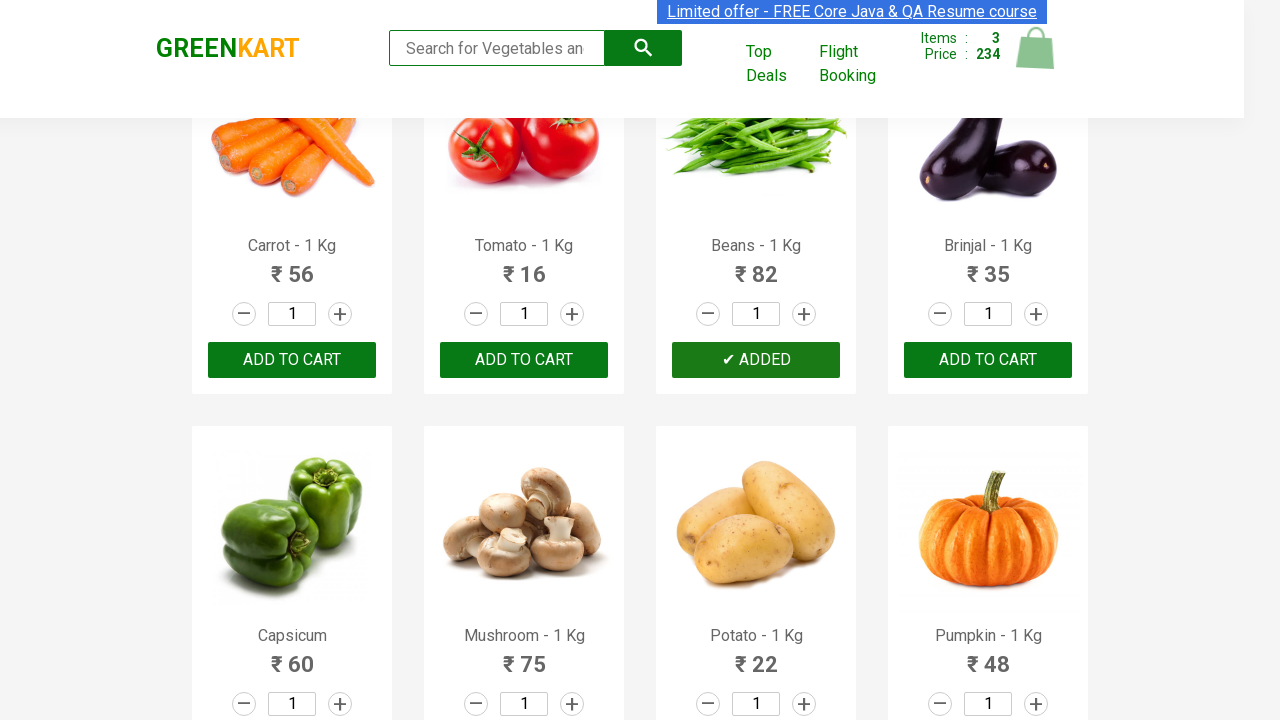

Added 'Tomato' to cart at (292, 360) on button:has-text('ADD TO CART') >> nth=5
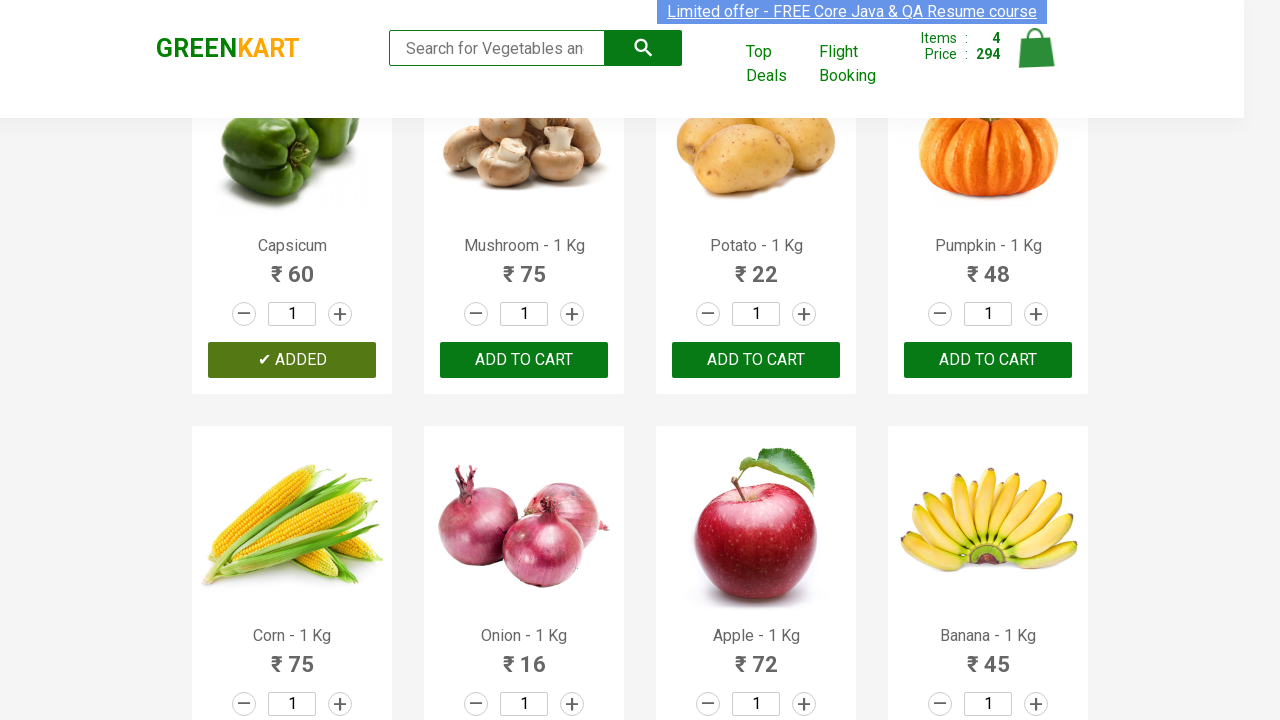

Clicked on cart icon to view cart at (1036, 48) on img[alt='Cart']
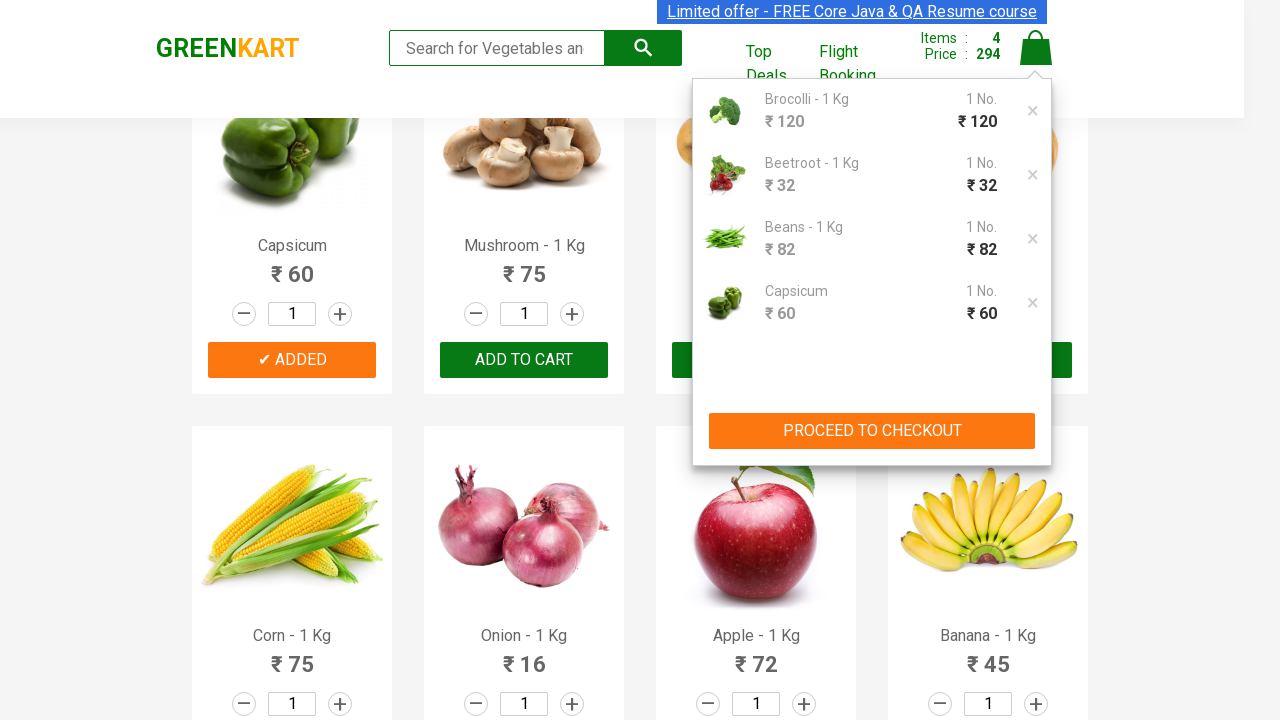

Clicked 'PROCEED TO' button to advance to checkout at (872, 431) on button:has-text('PROCEED TO')
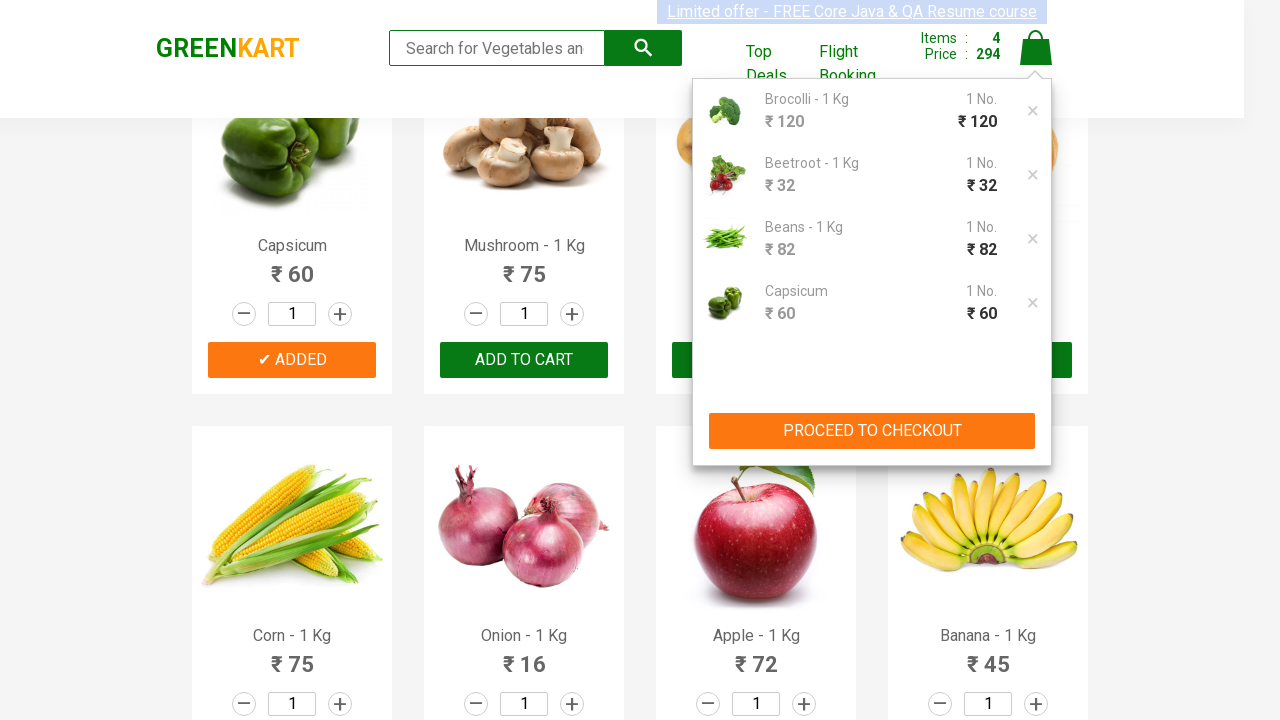

Promo code field loaded and is visible
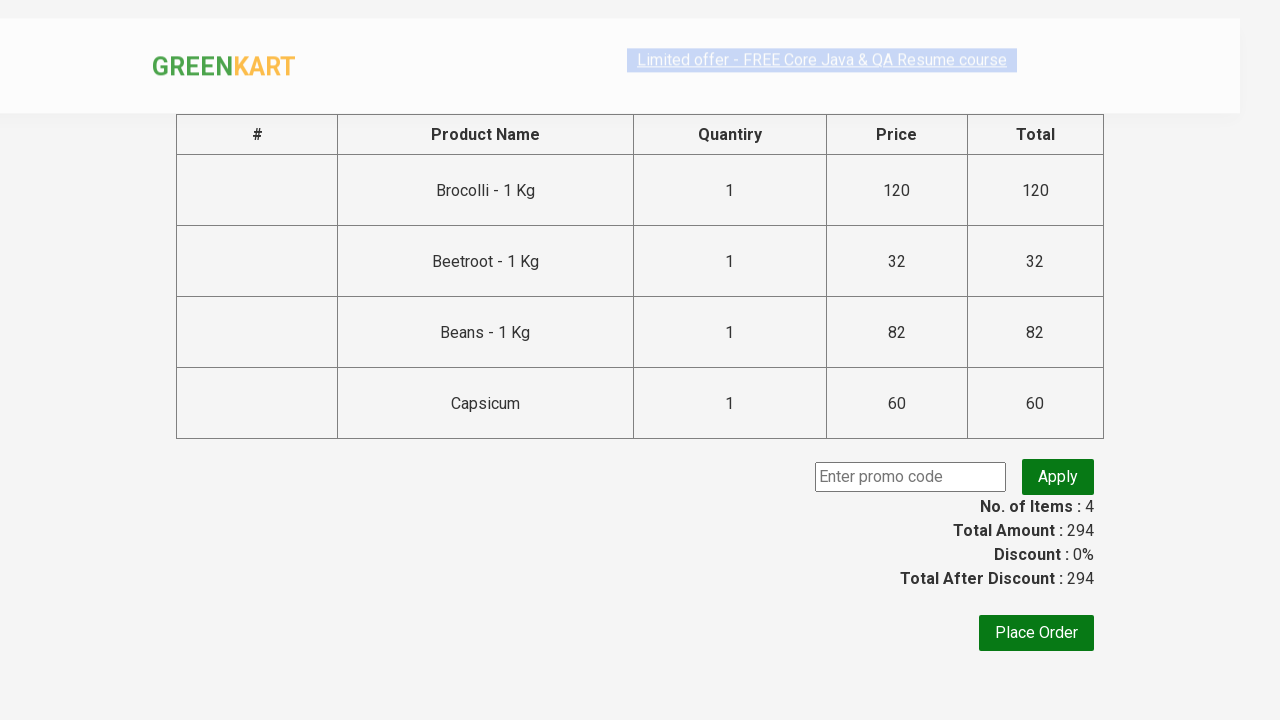

Entered promo code 'rahulshettyacademy' on .promoCode
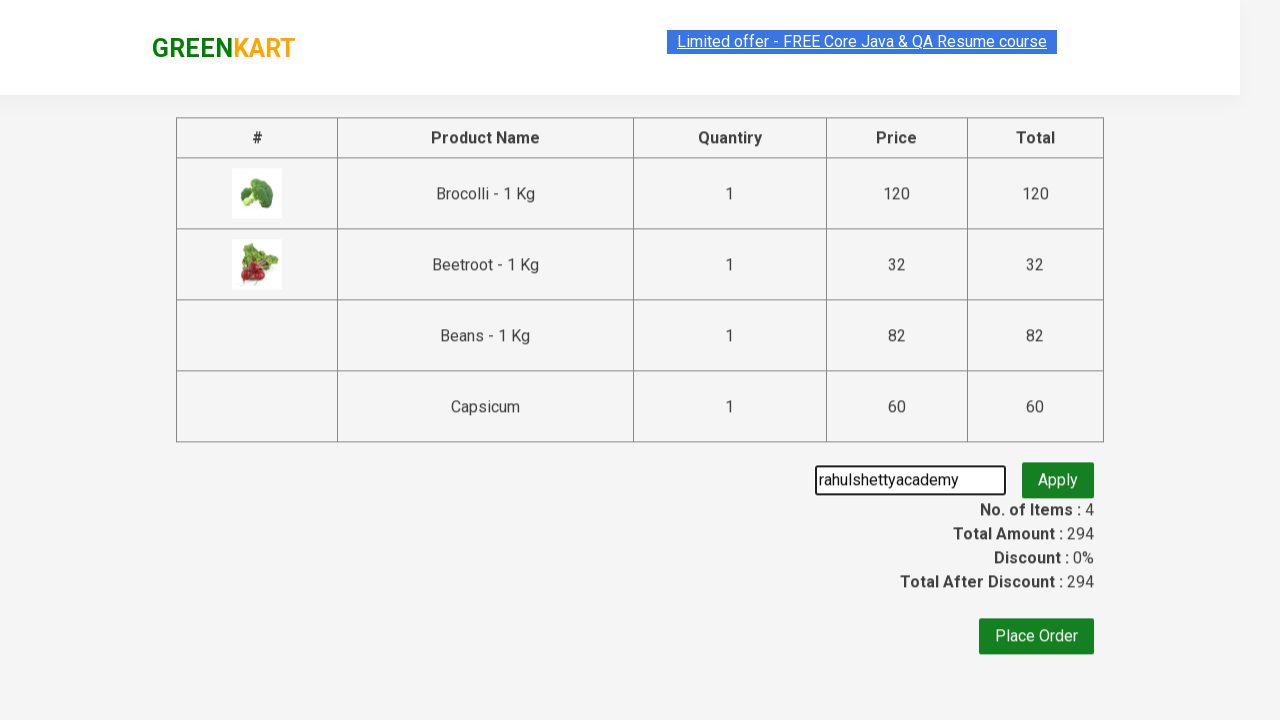

Clicked button to apply promo code at (1058, 477) on .promoBtn
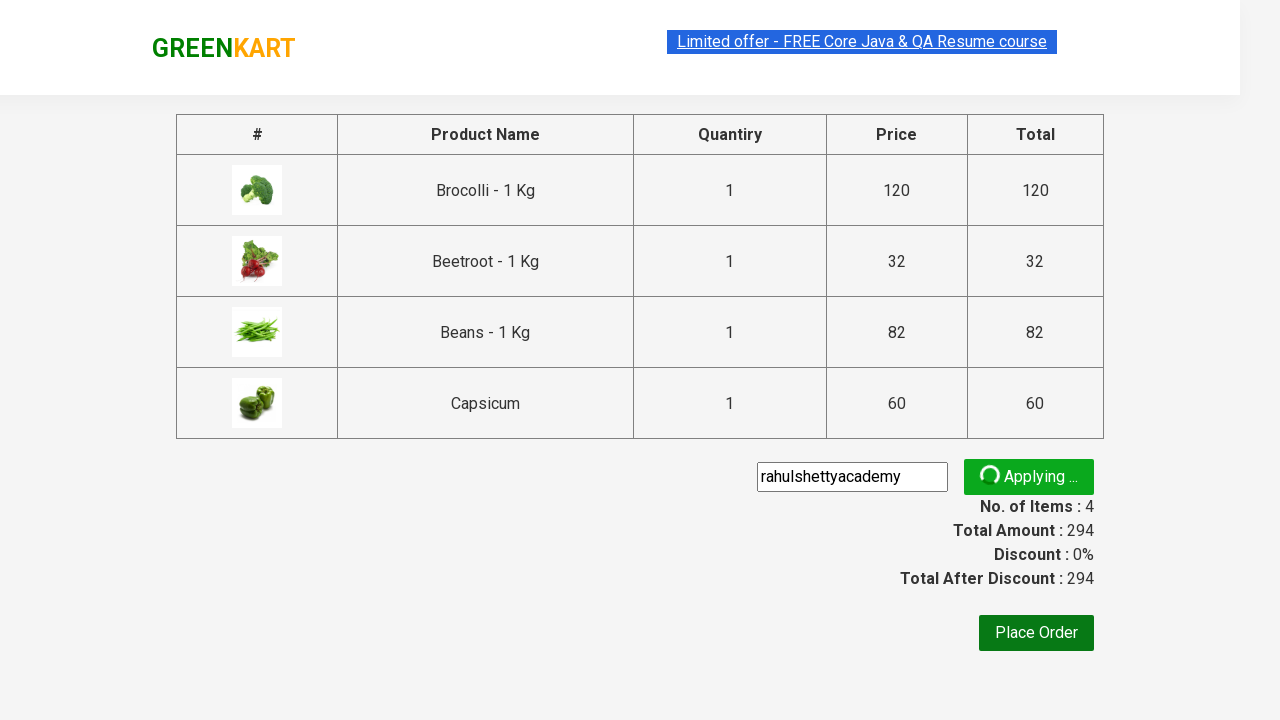

Promo code successfully applied and discount information displayed
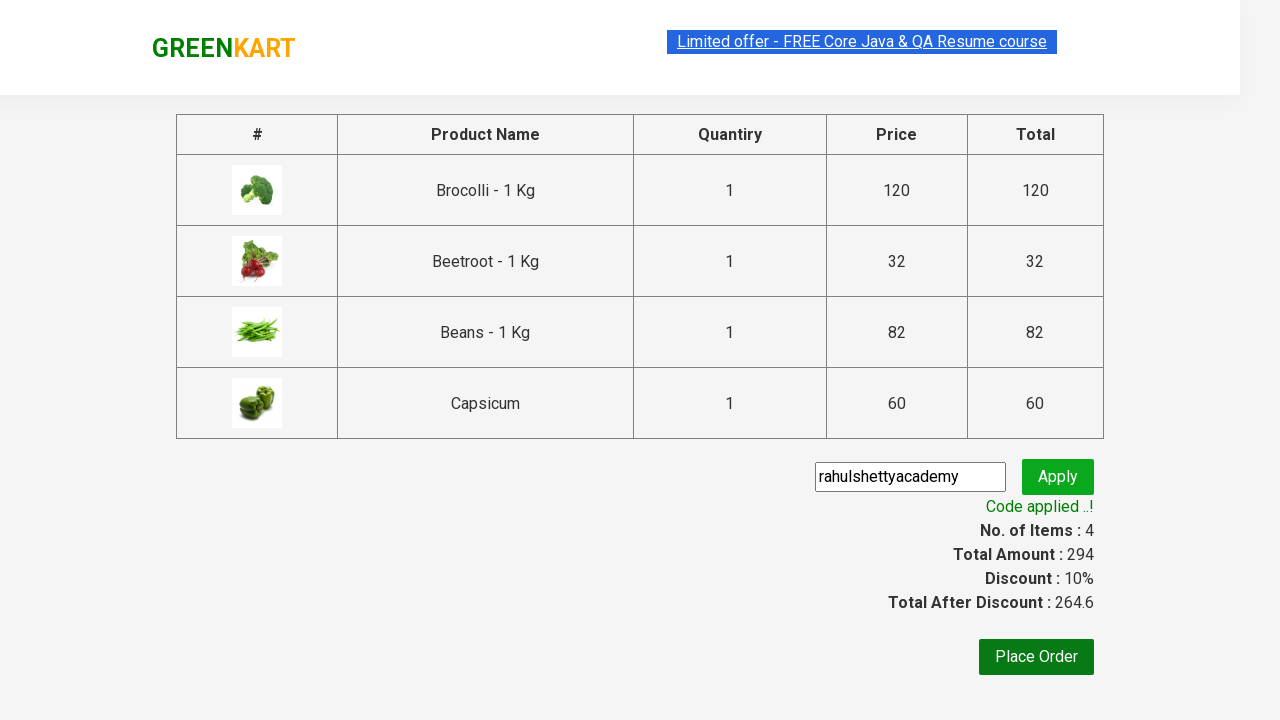

Clicked 'Place Order' button to complete purchase at (1036, 657) on button:has-text('Place Order')
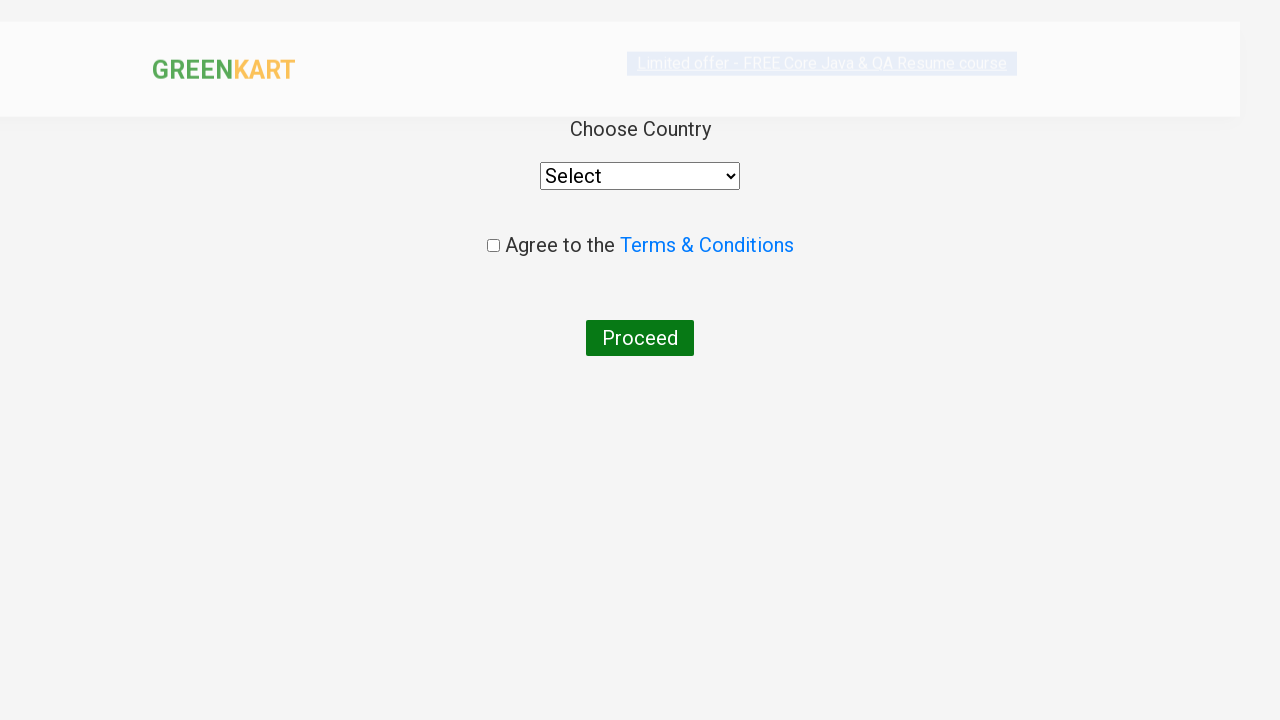

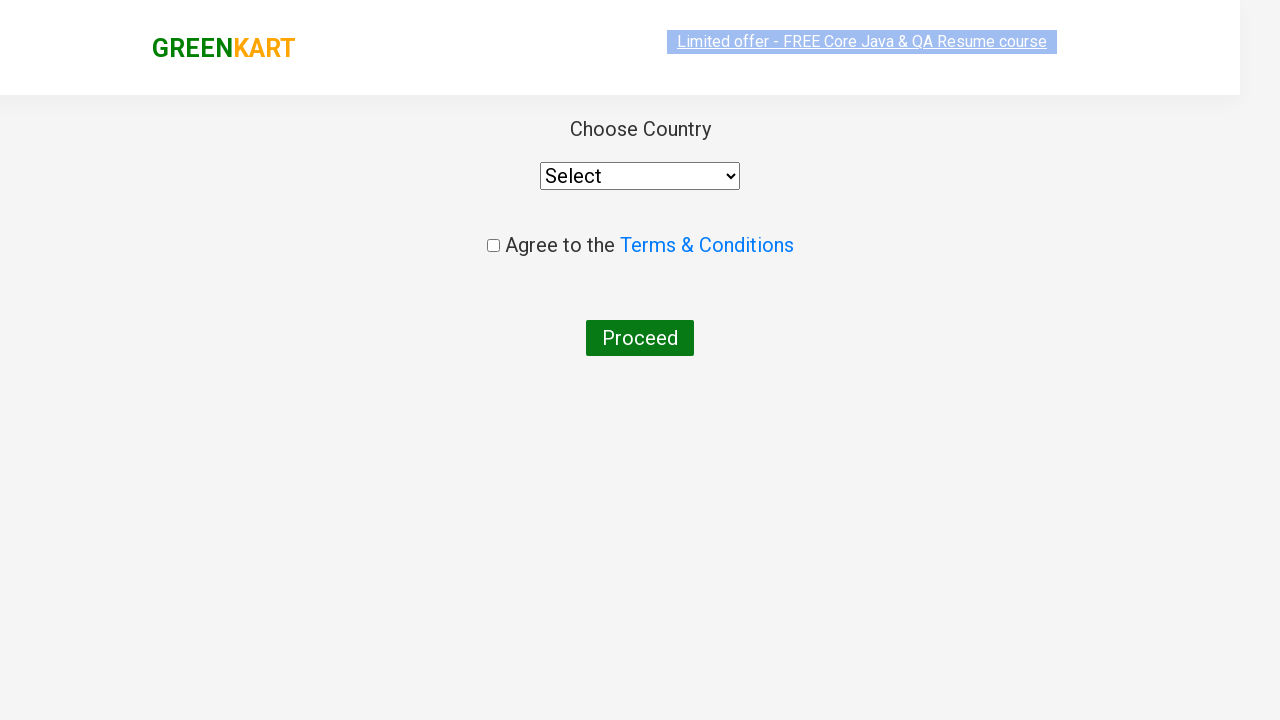